Tests date selection dropdowns by selecting year, month, and day using different selection methods and verifying the selections

Starting URL: https://practice.cydeo.com/dropdown

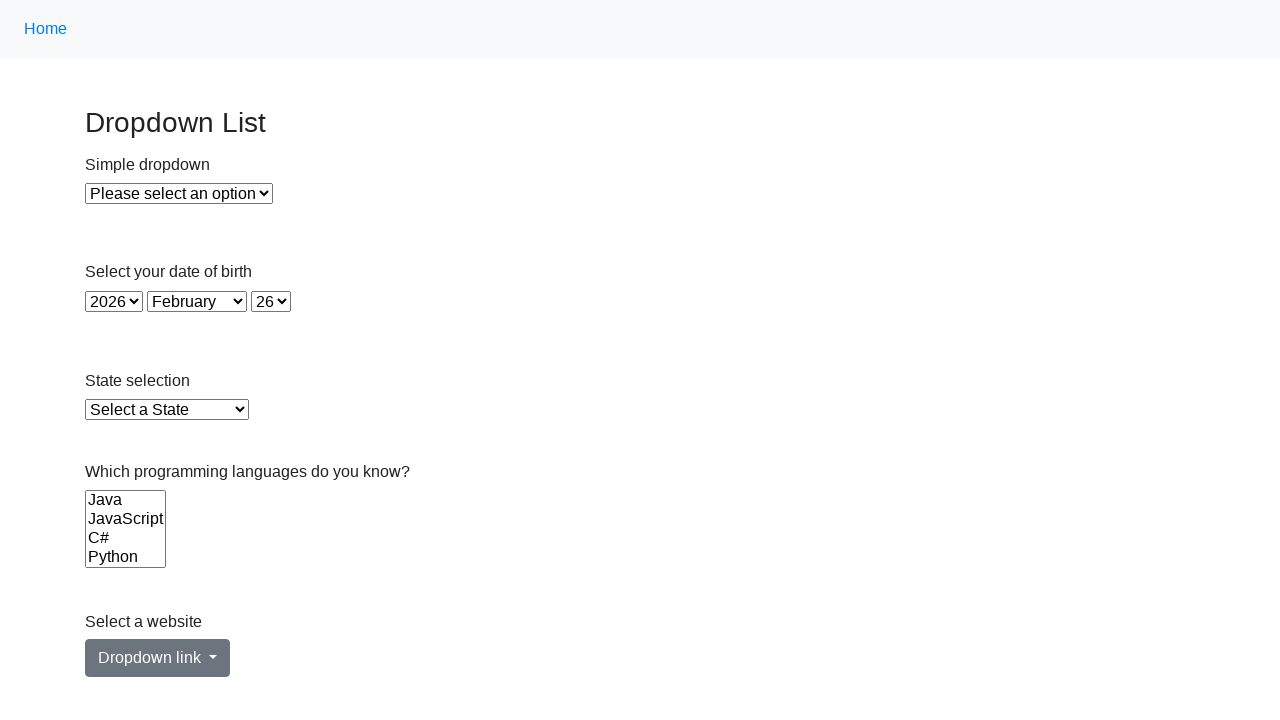

Selected year 2023 from year dropdown using visible text on select#year
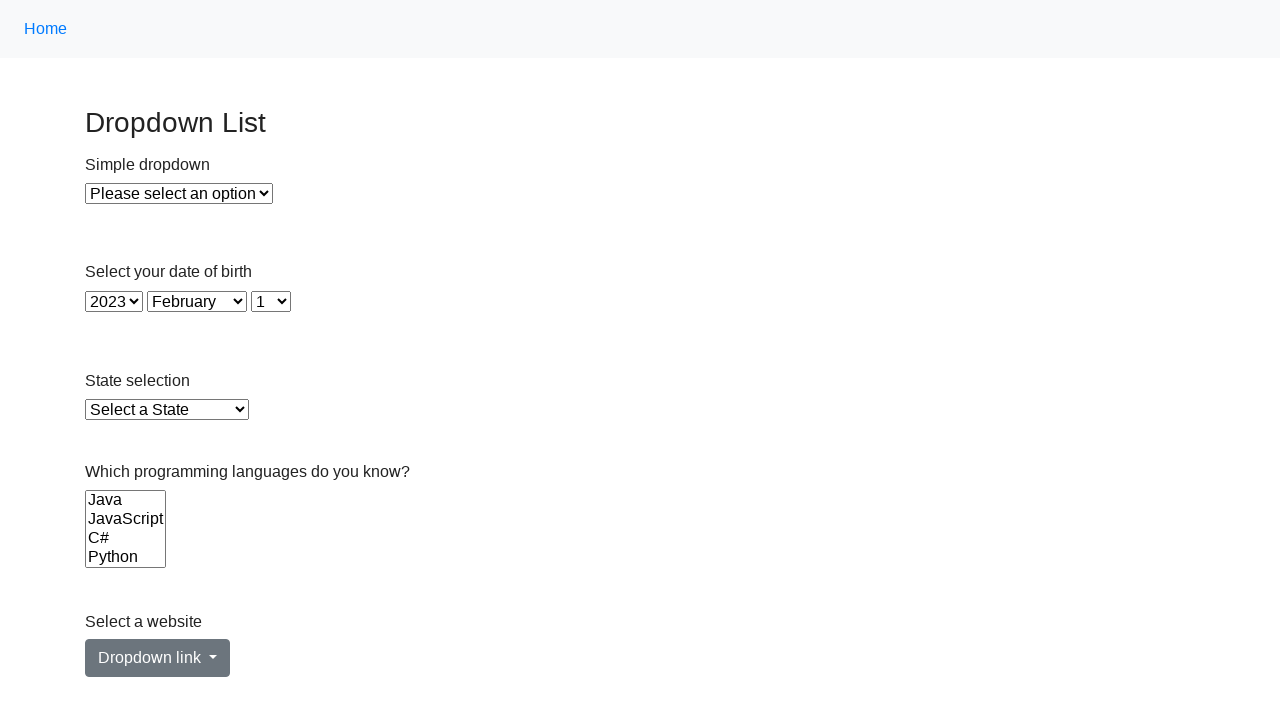

Selected December (month 11) from month dropdown using value attribute on select#month
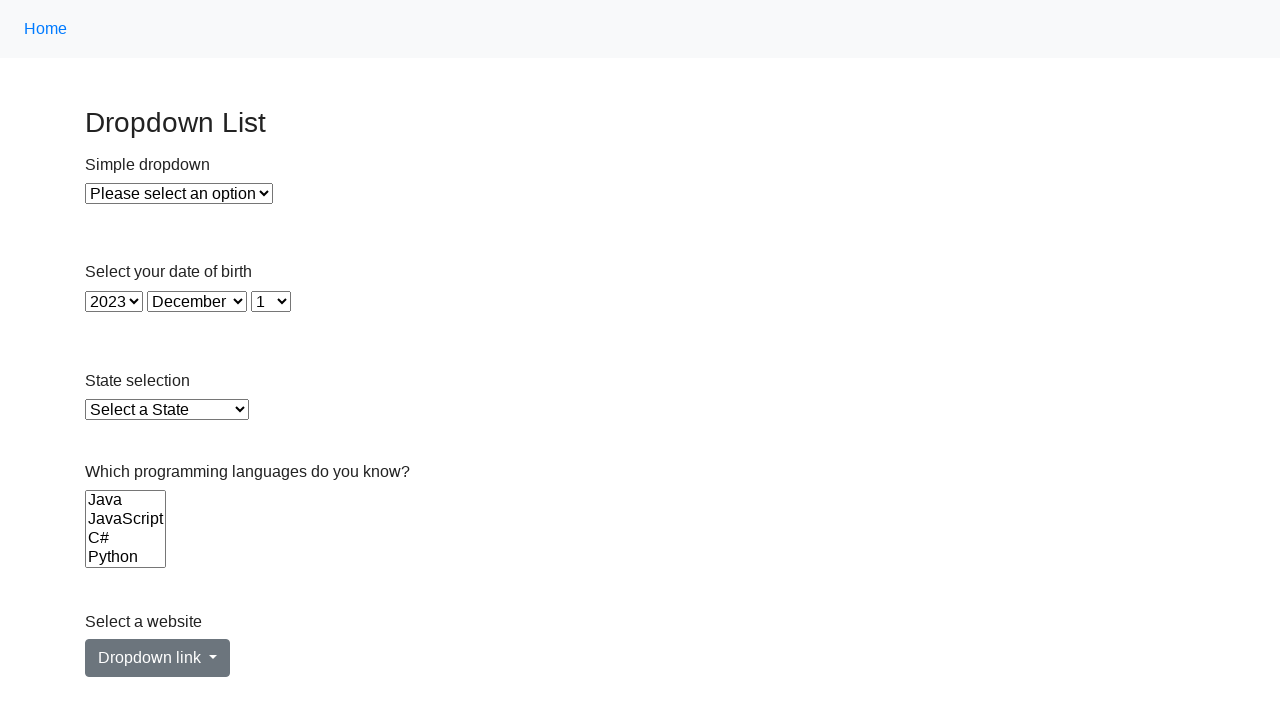

Selected day 1 from day dropdown using visible text on select#day
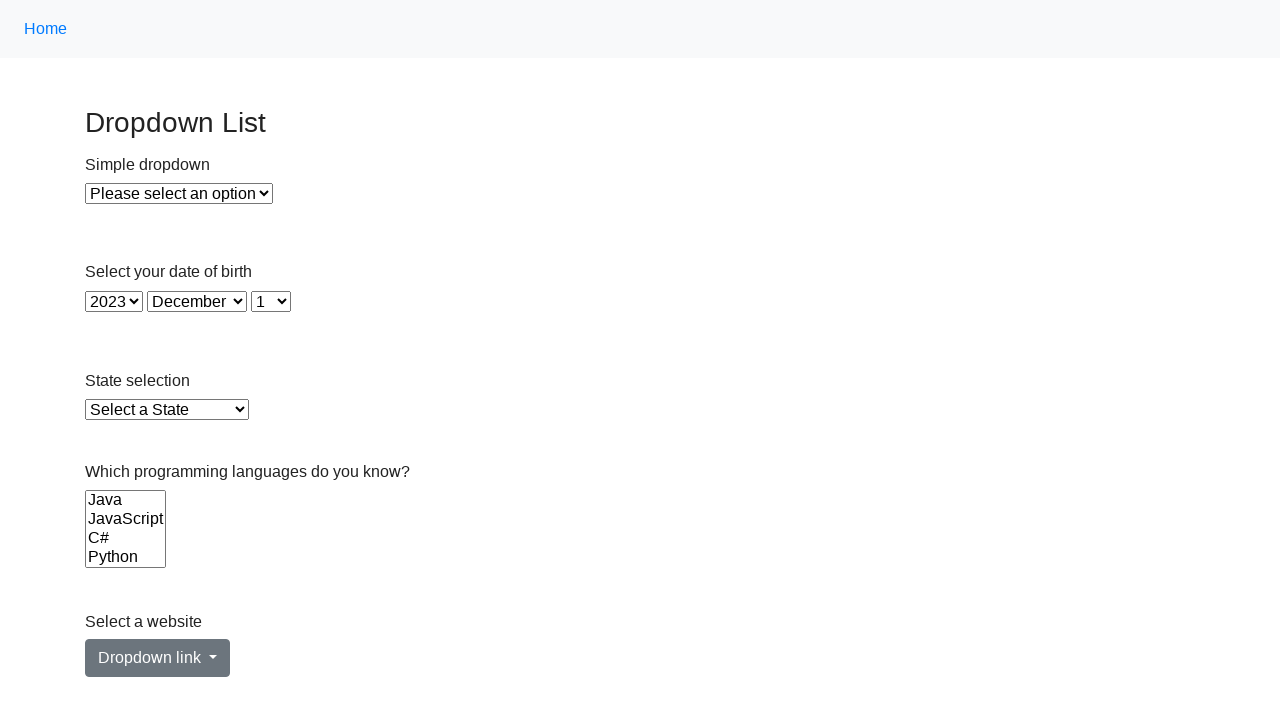

Verified year dropdown shows selected value 2023
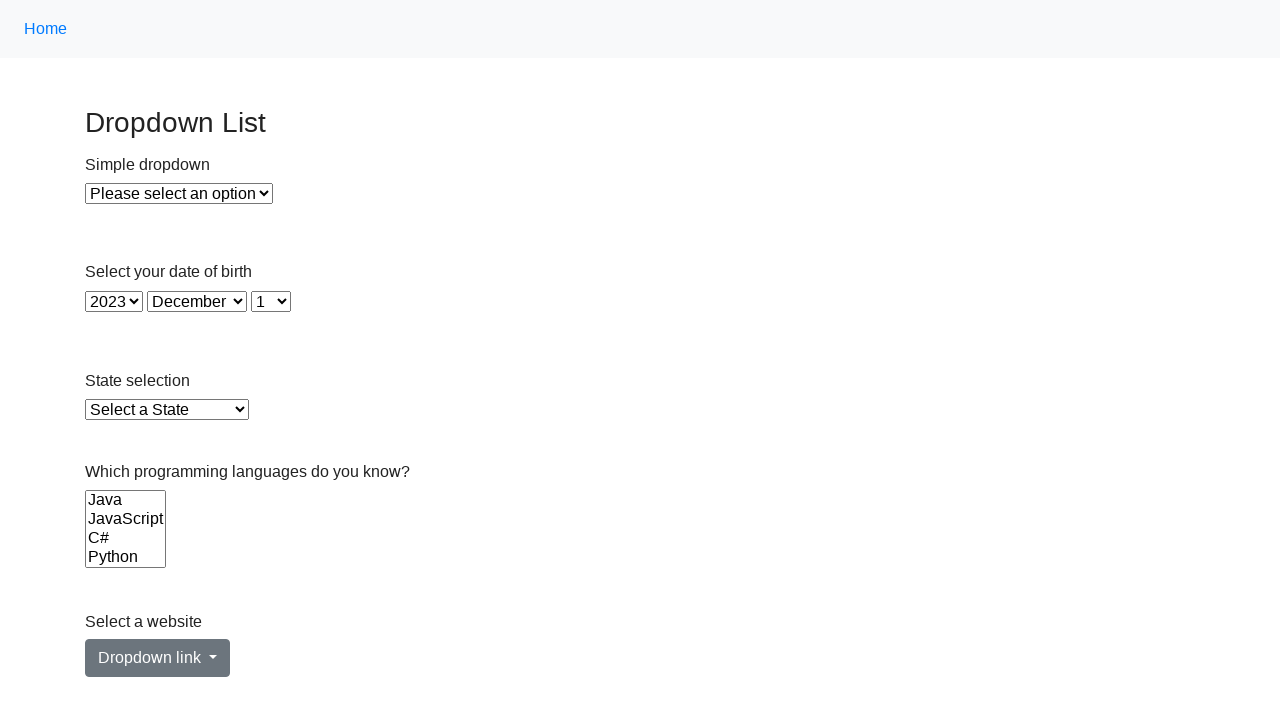

Verified month dropdown shows selected value December
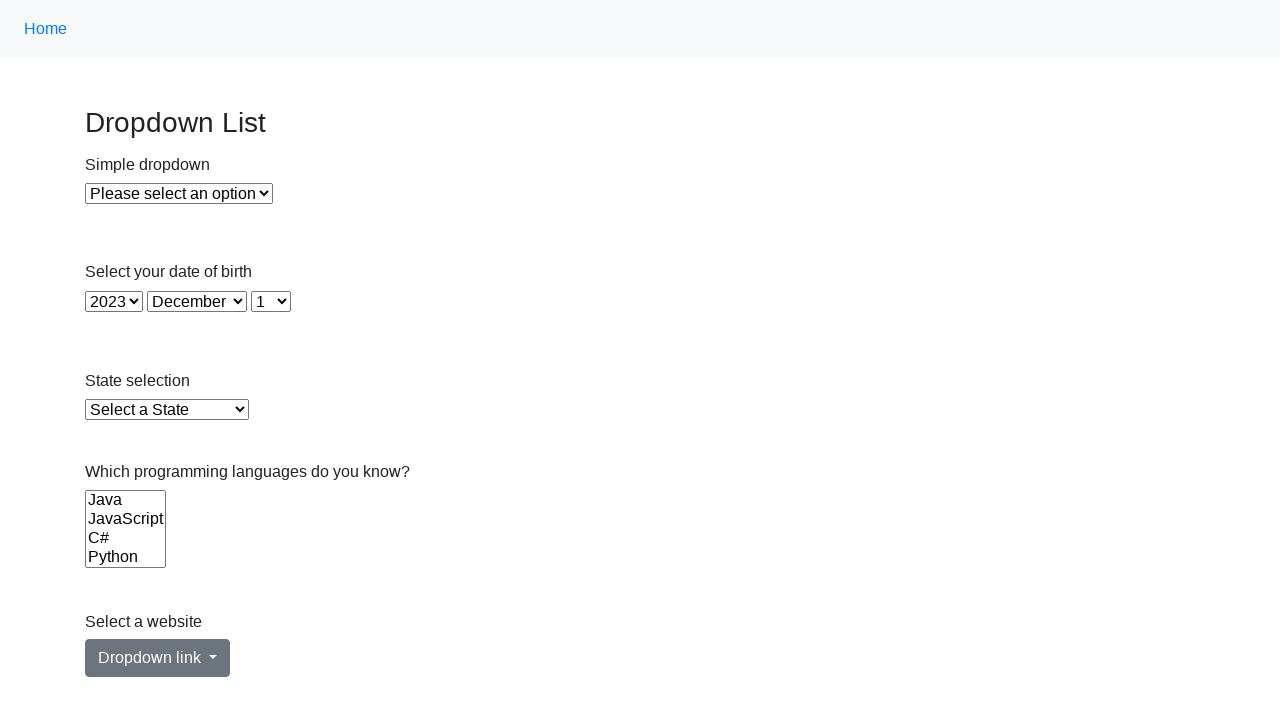

Verified day dropdown shows selected value 1
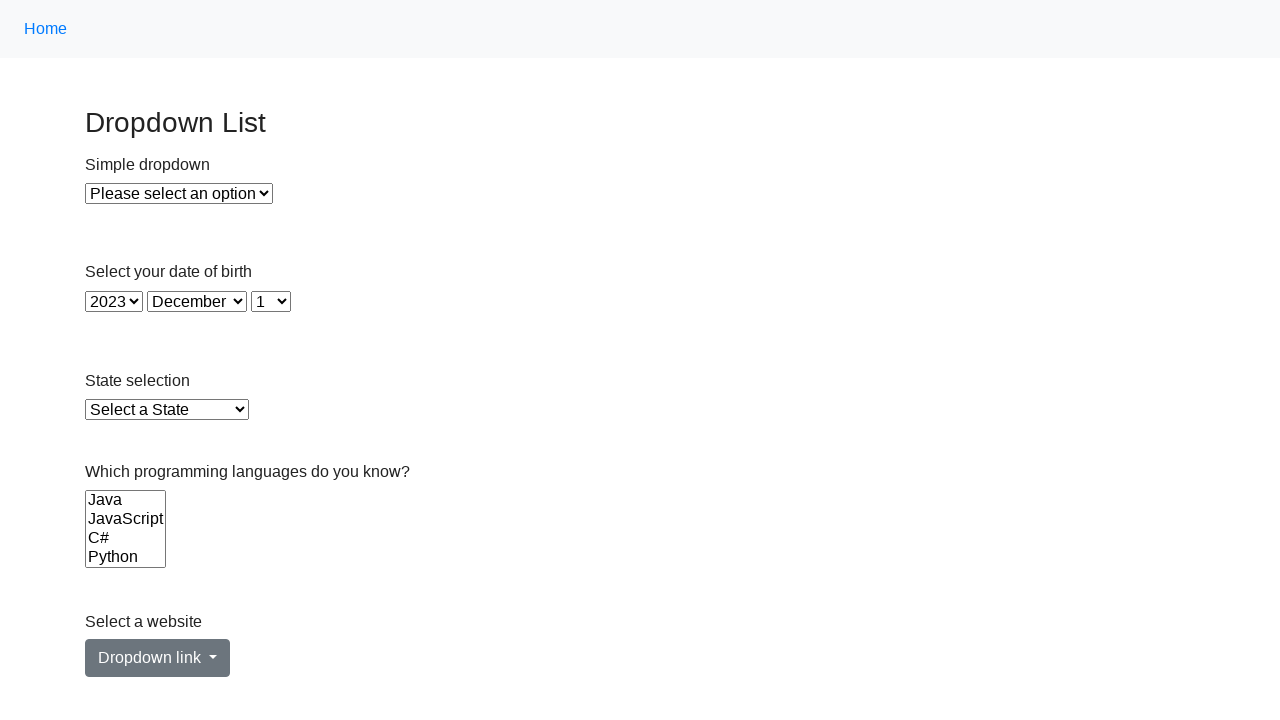

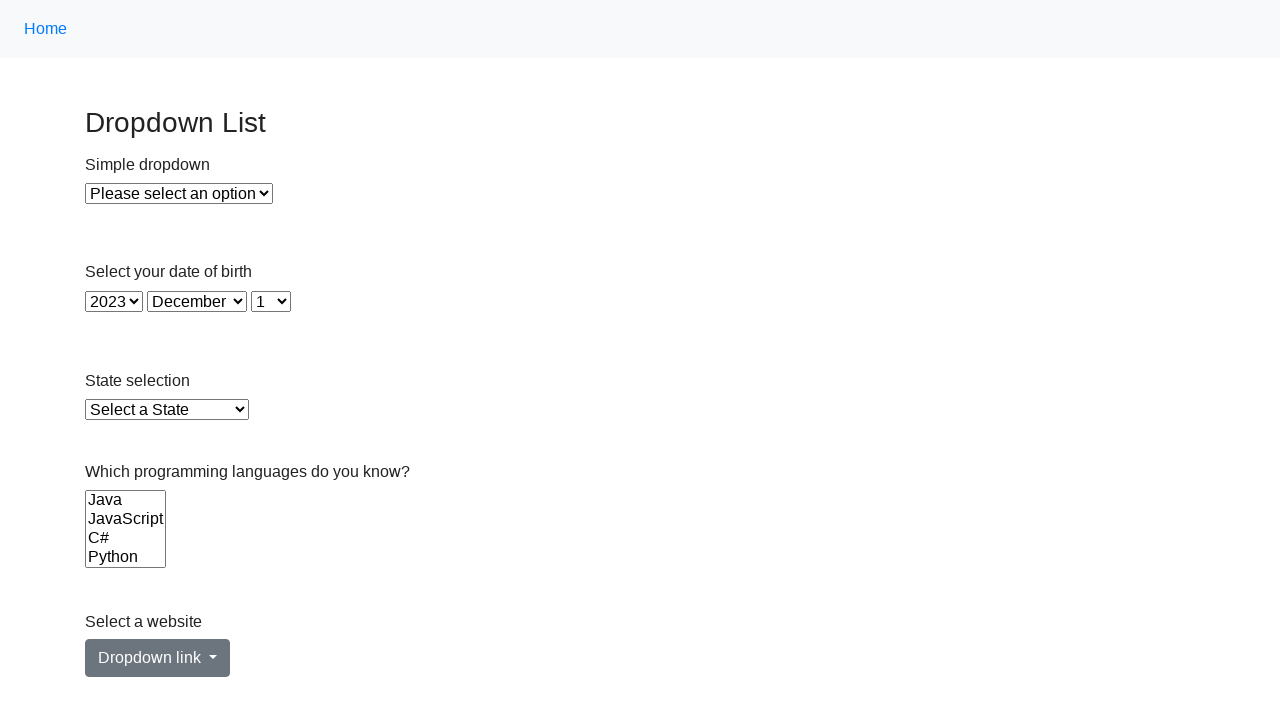